Navigates to Hepsiburada homepage to verify the page loads successfully

Starting URL: https://hepsiburada.com

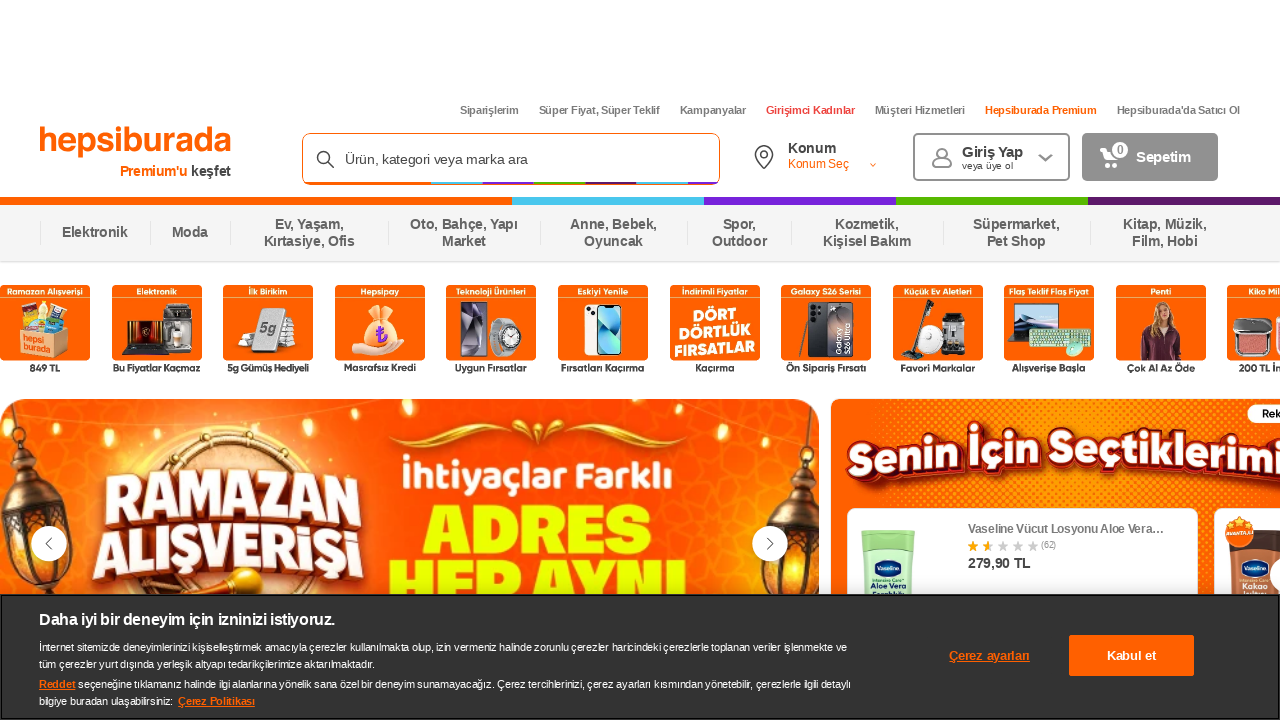

Waited for Hepsiburada homepage to fully load (networkidle state)
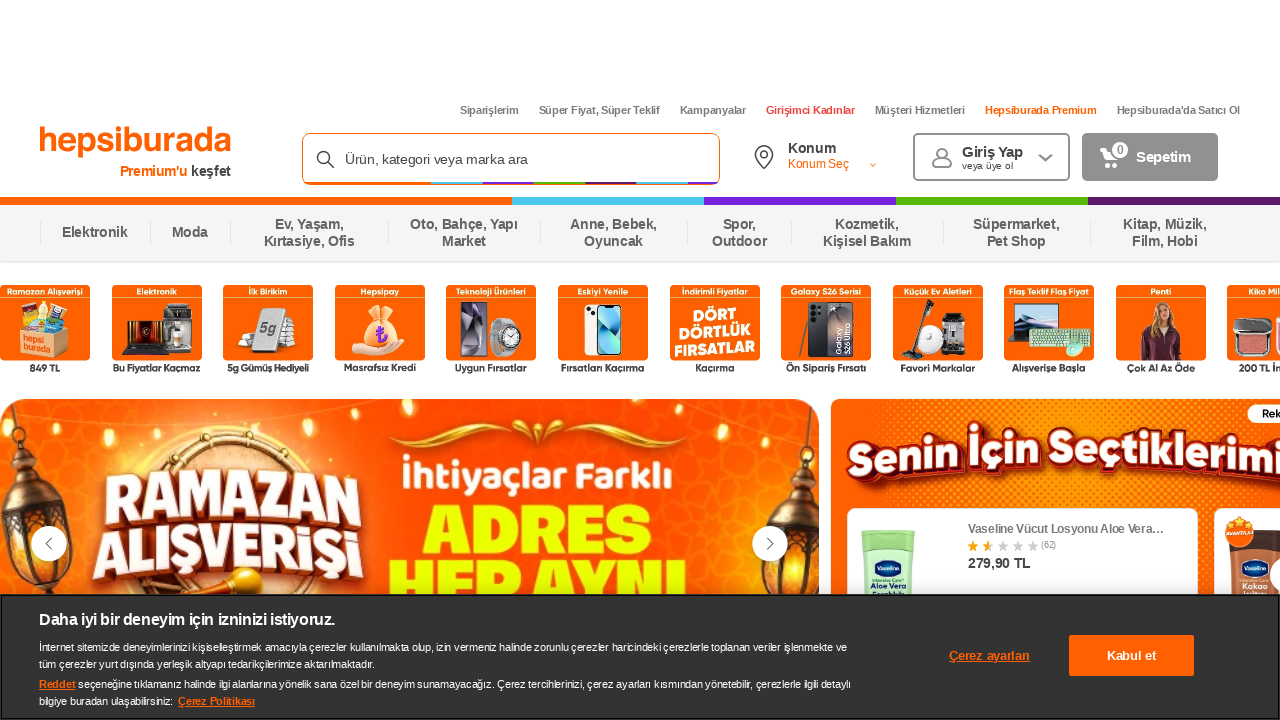

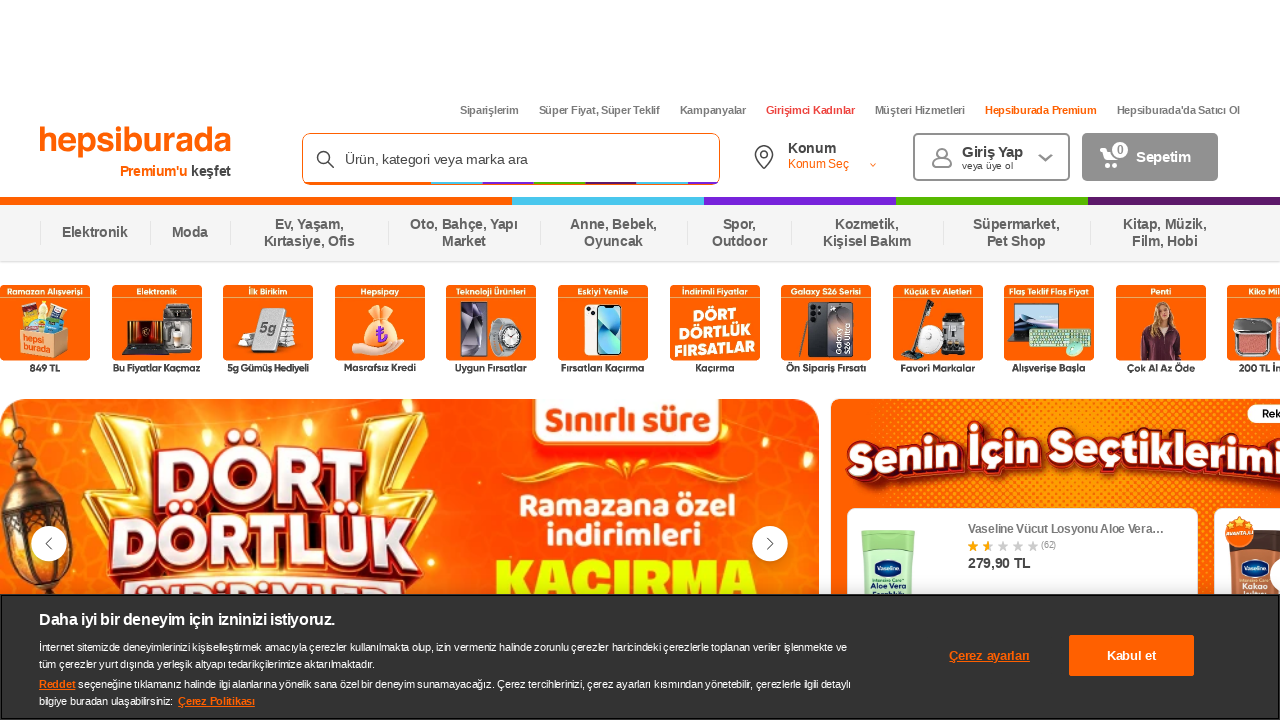